Tests drag and drop functionality on the jQuery UI droppable demo page by dragging an element and dropping it onto a target area within an iframe.

Starting URL: https://jqueryui.com/droppable/

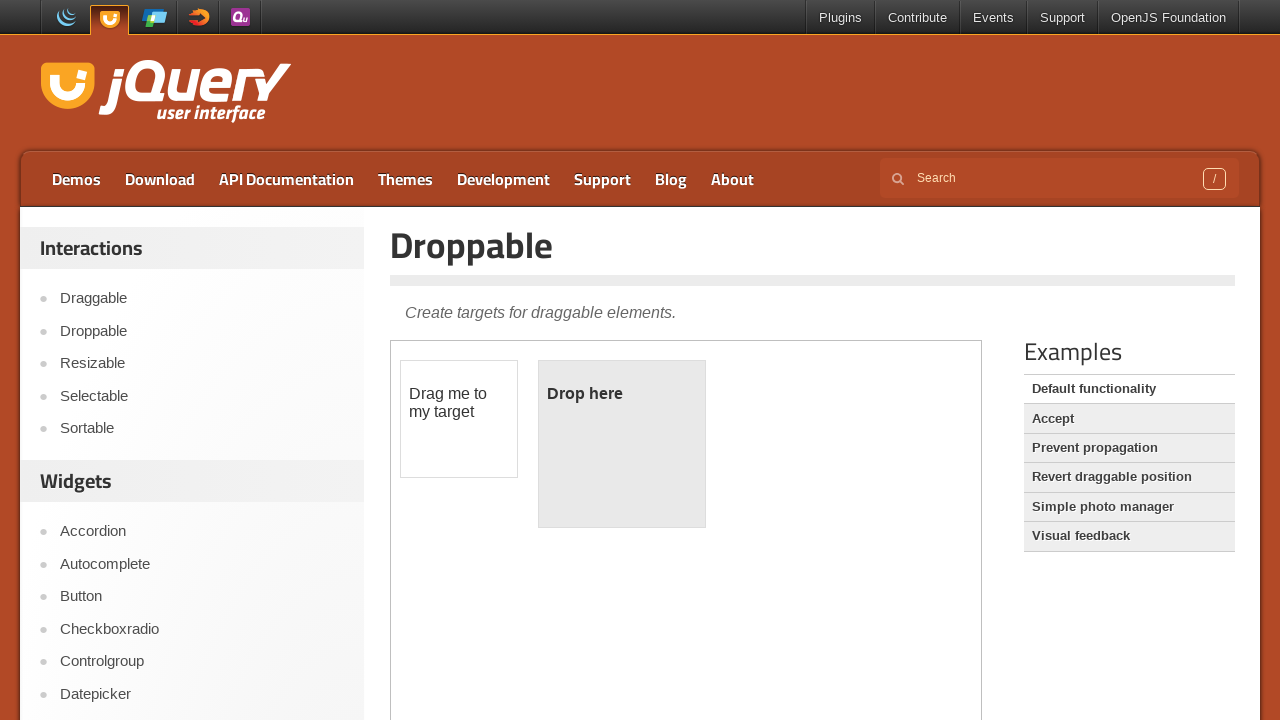

Located demo iframe containing draggable elements
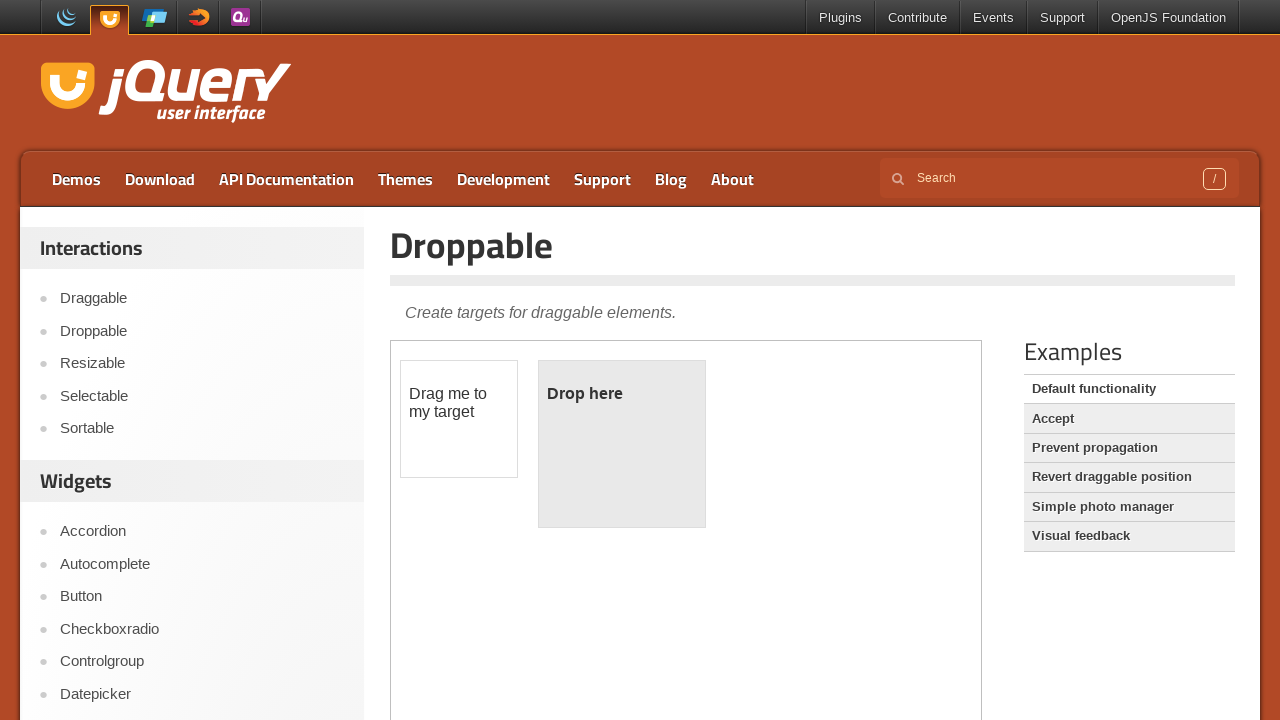

Located draggable element with id 'draggable'
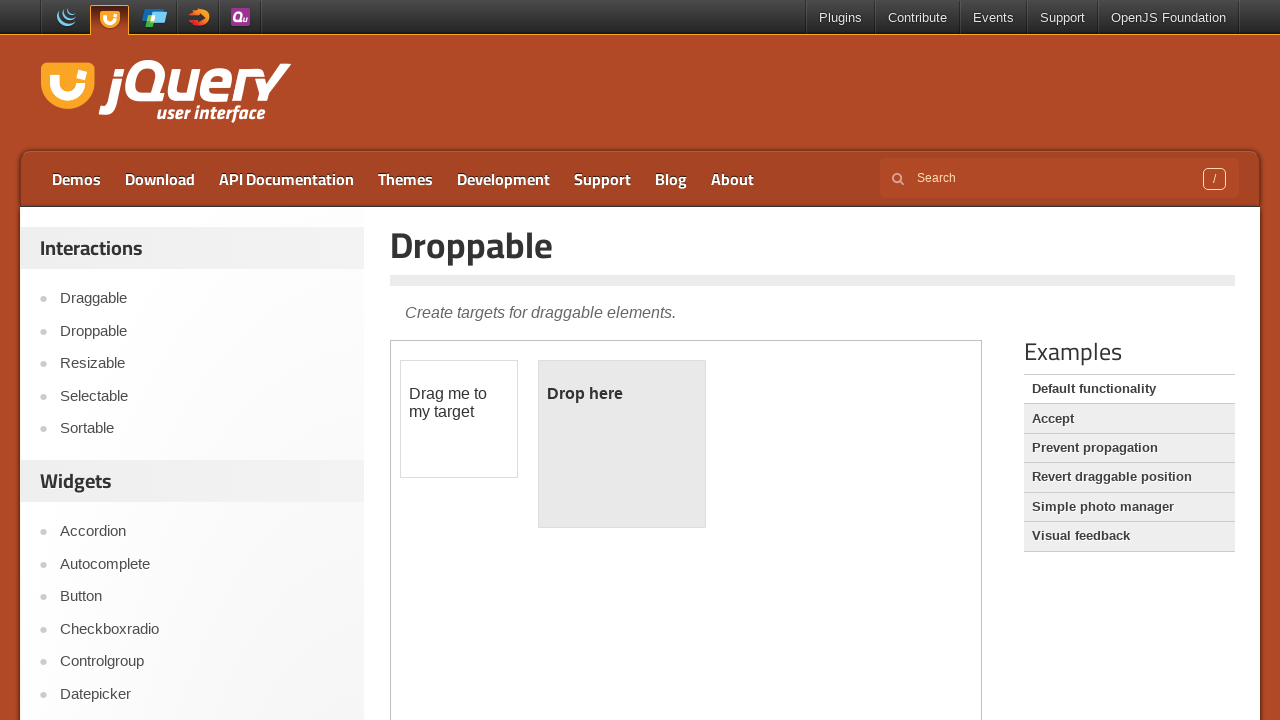

Located droppable target element with id 'droppable'
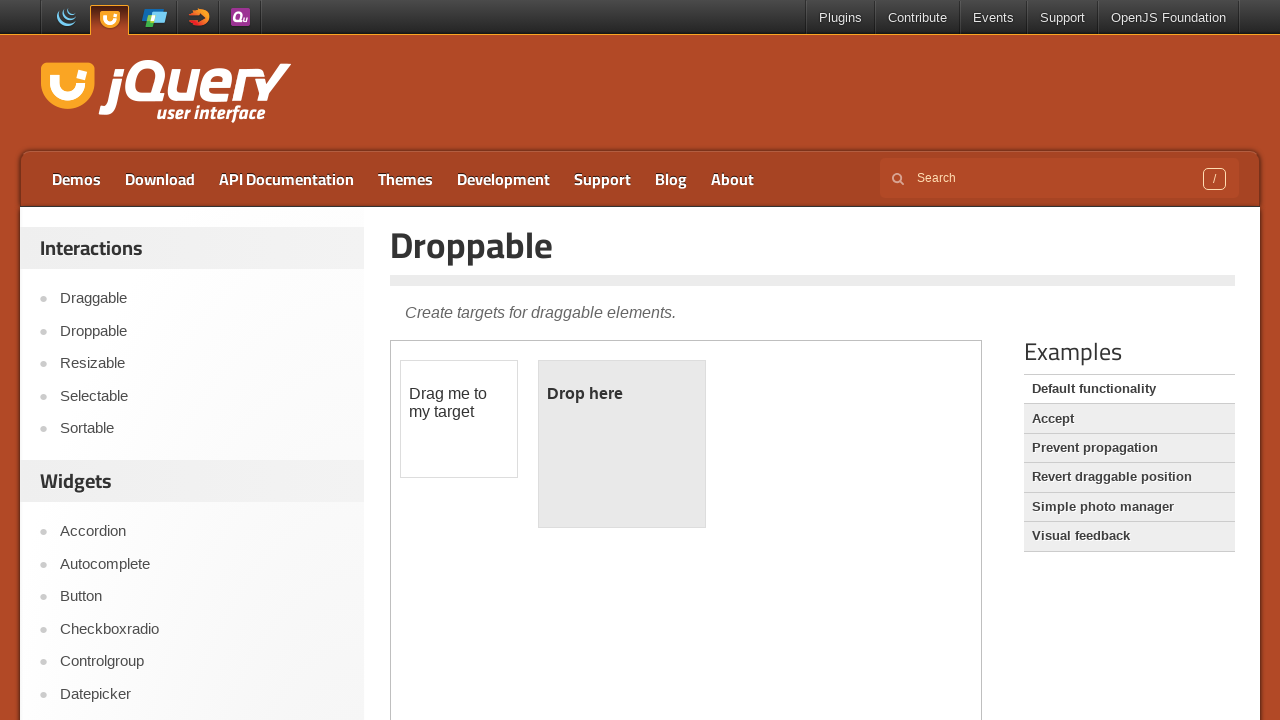

Dragged element from draggable to droppable target at (622, 444)
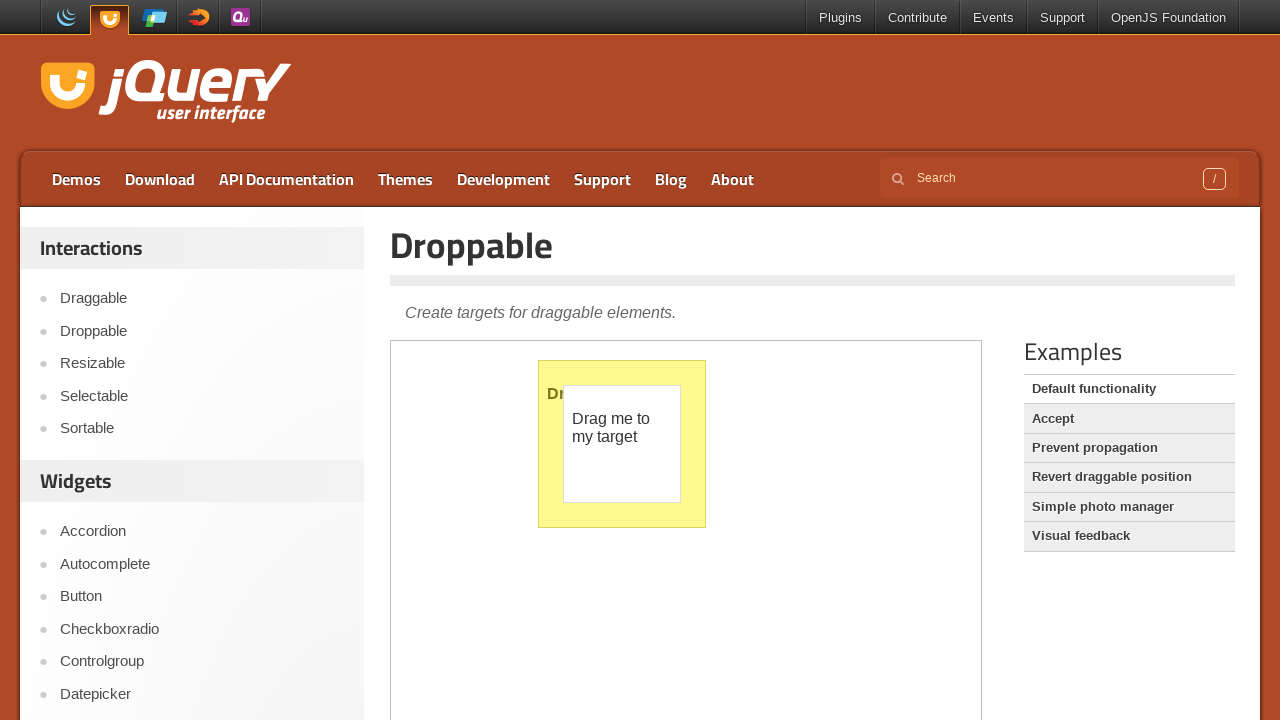

Waited 1 second to observe drag and drop result
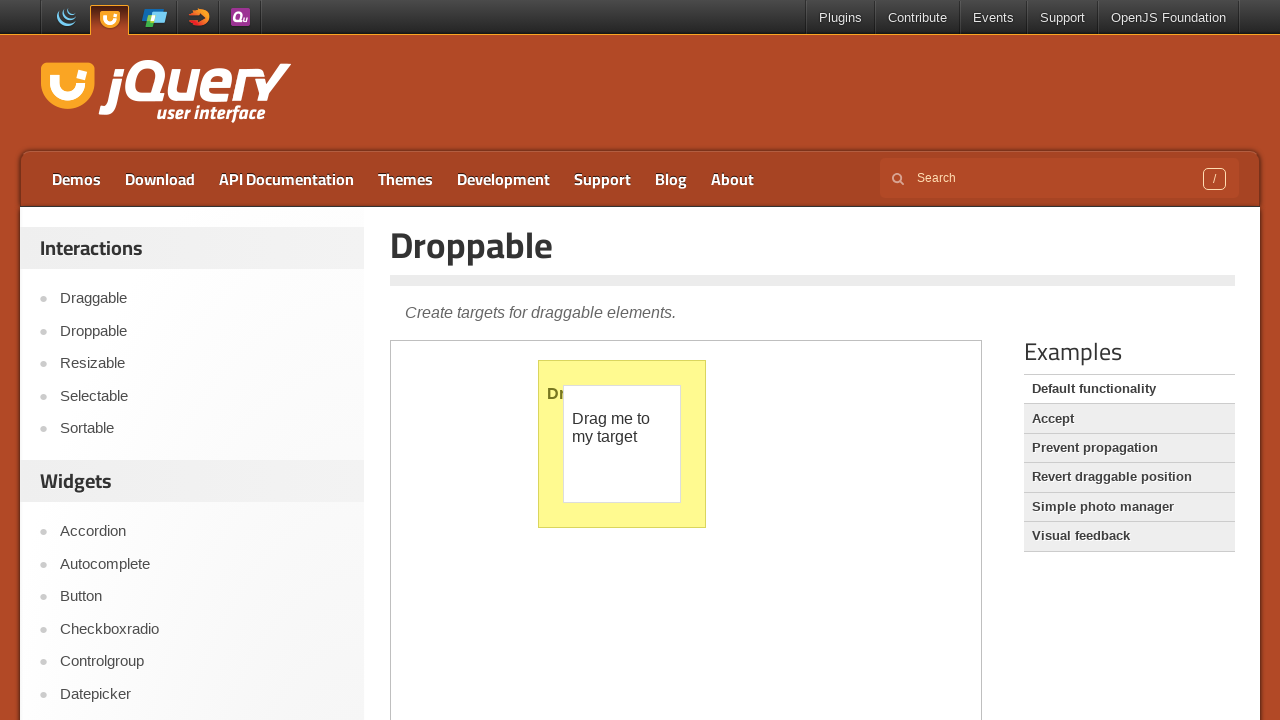

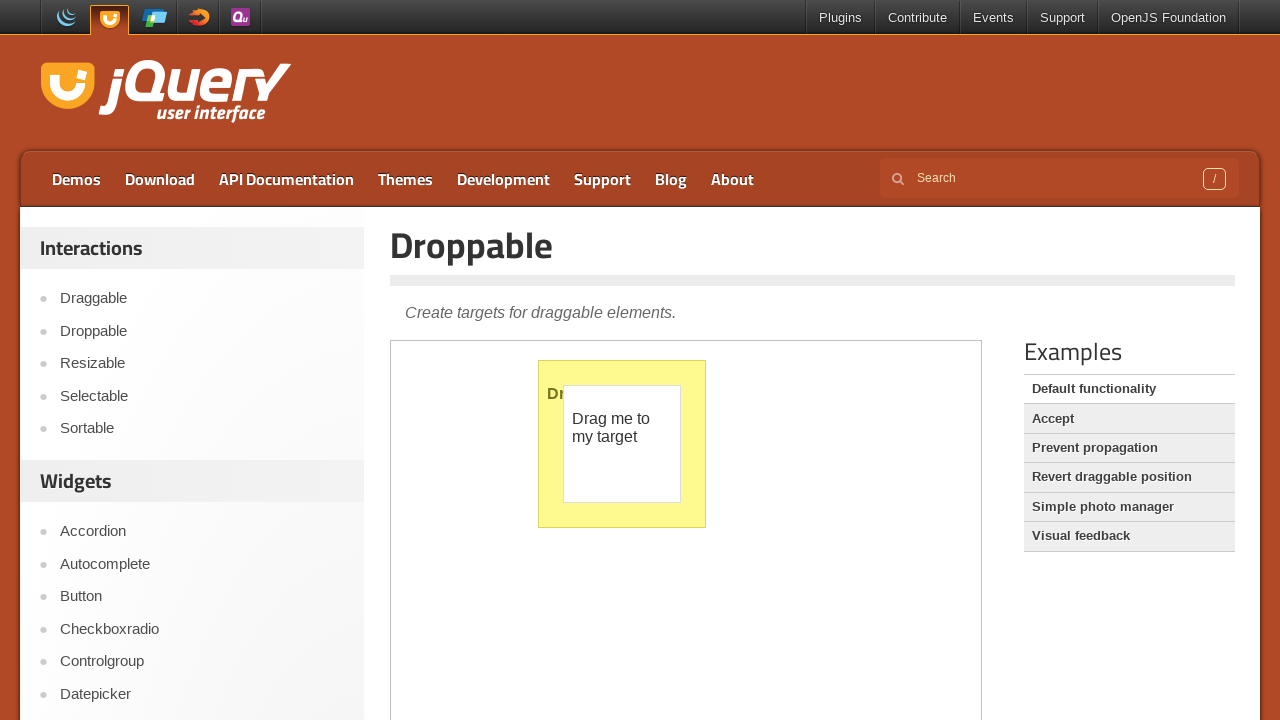